Tests drag and drop functionality by dragging element A to element B position, verifying the text swap, then dragging back to original positions

Starting URL: https://the-internet.herokuapp.com/drag_and_drop

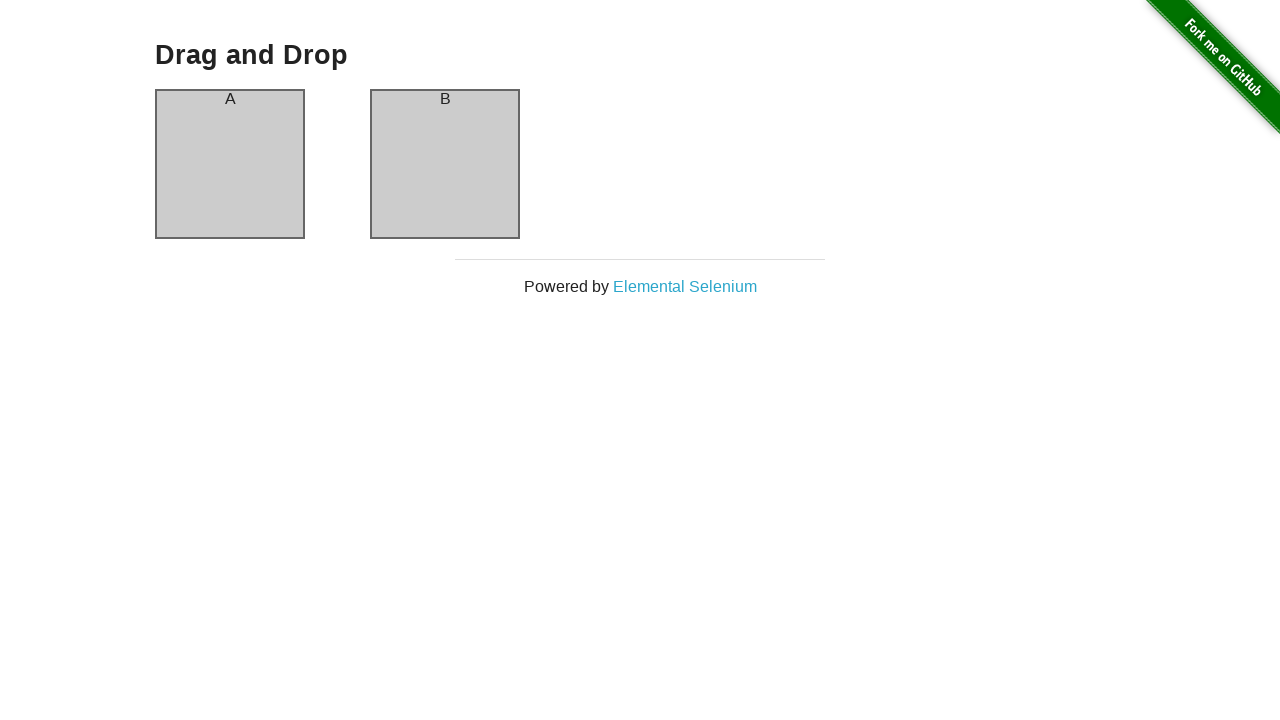

Verified element A has text 'A'
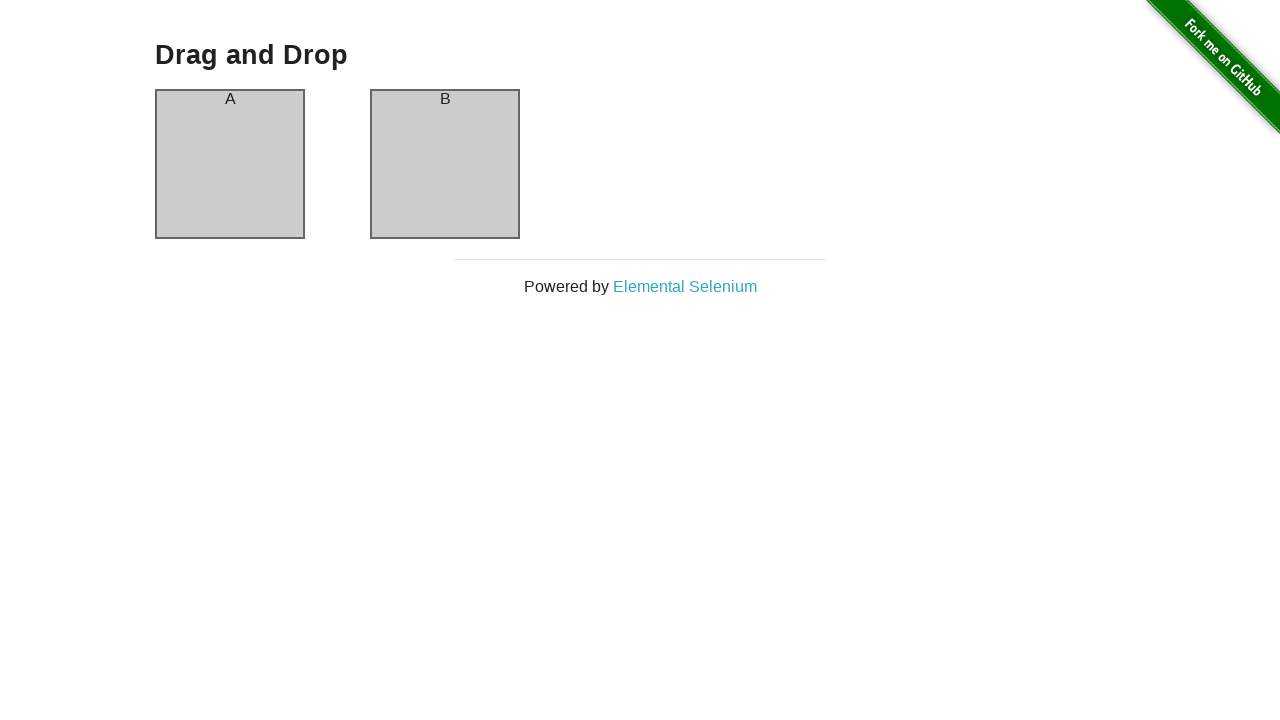

Verified element B has text 'B'
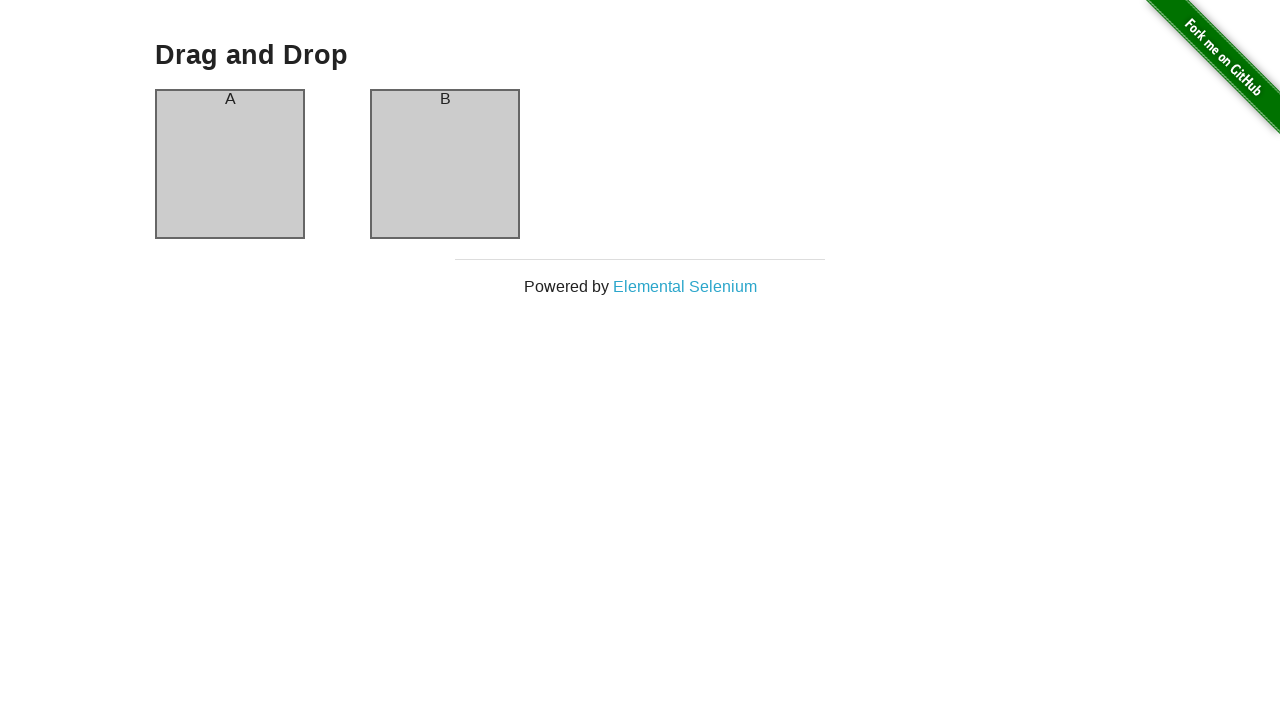

Dragged element A to element B position at (445, 164)
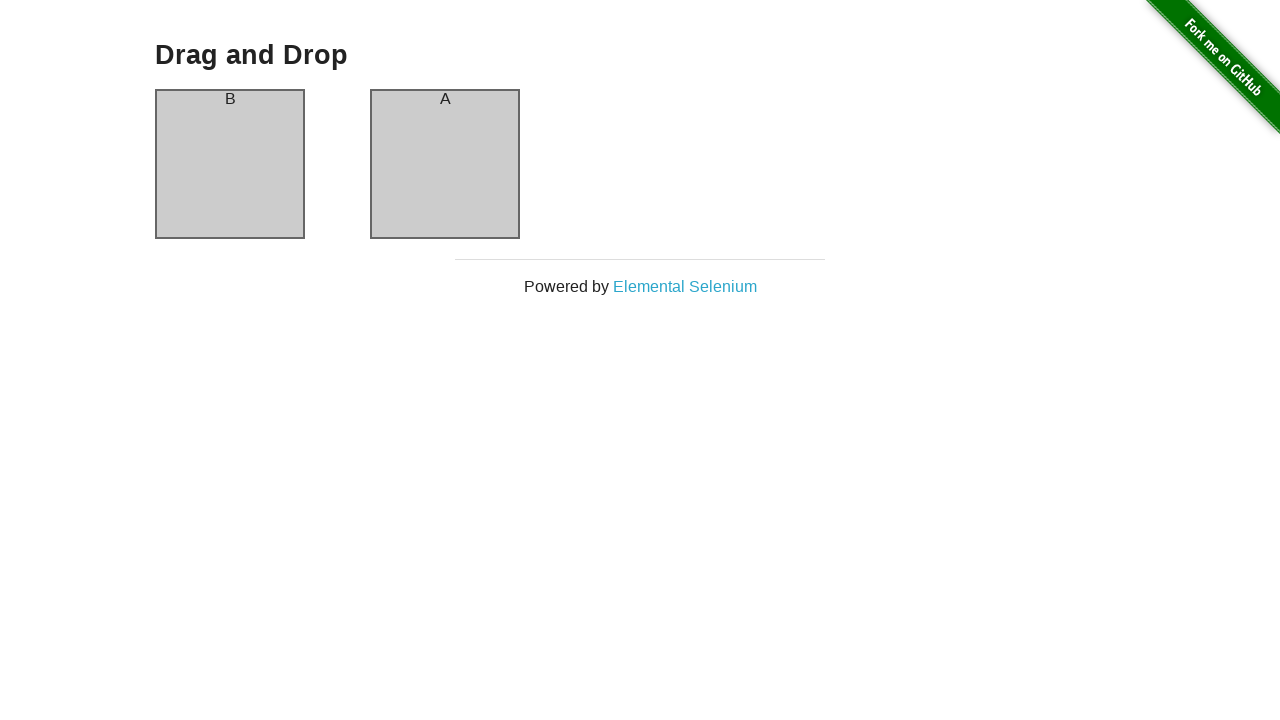

Verified element A now contains text 'B' after swap
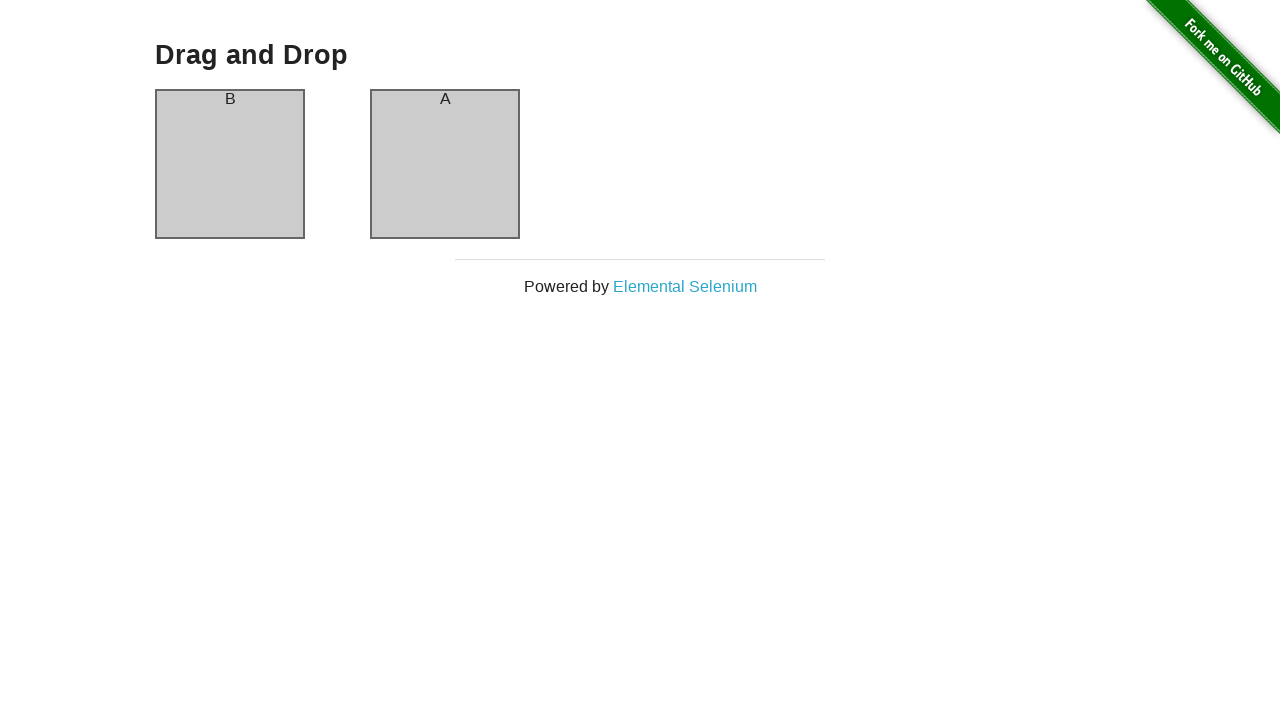

Verified element B now contains text 'A' after swap
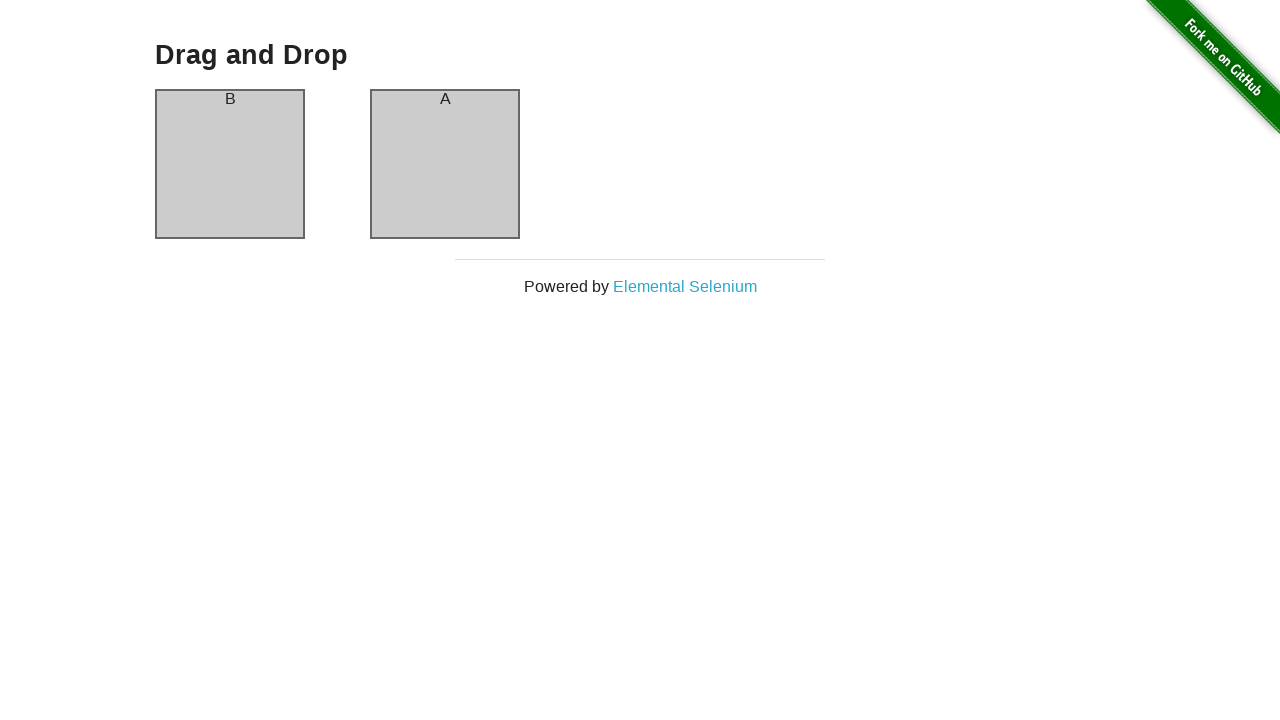

Dragged element A back to element B position at (445, 164)
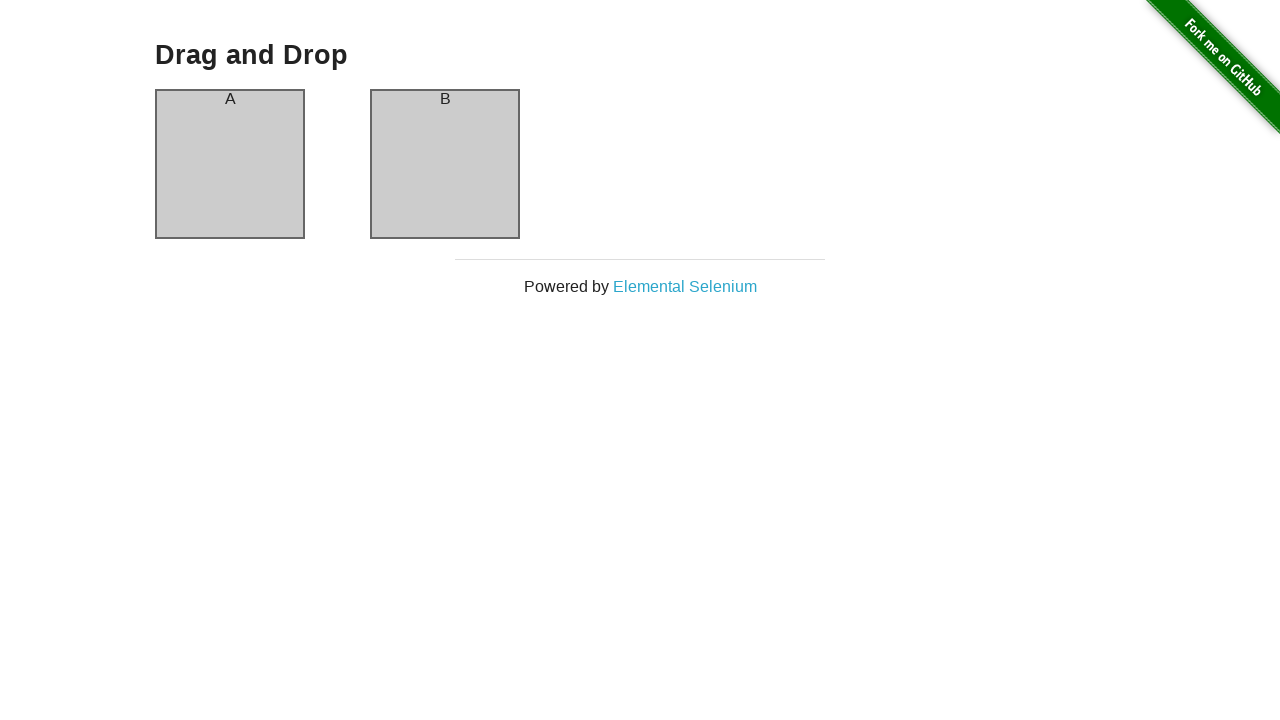

Verified element A is back to original text 'A'
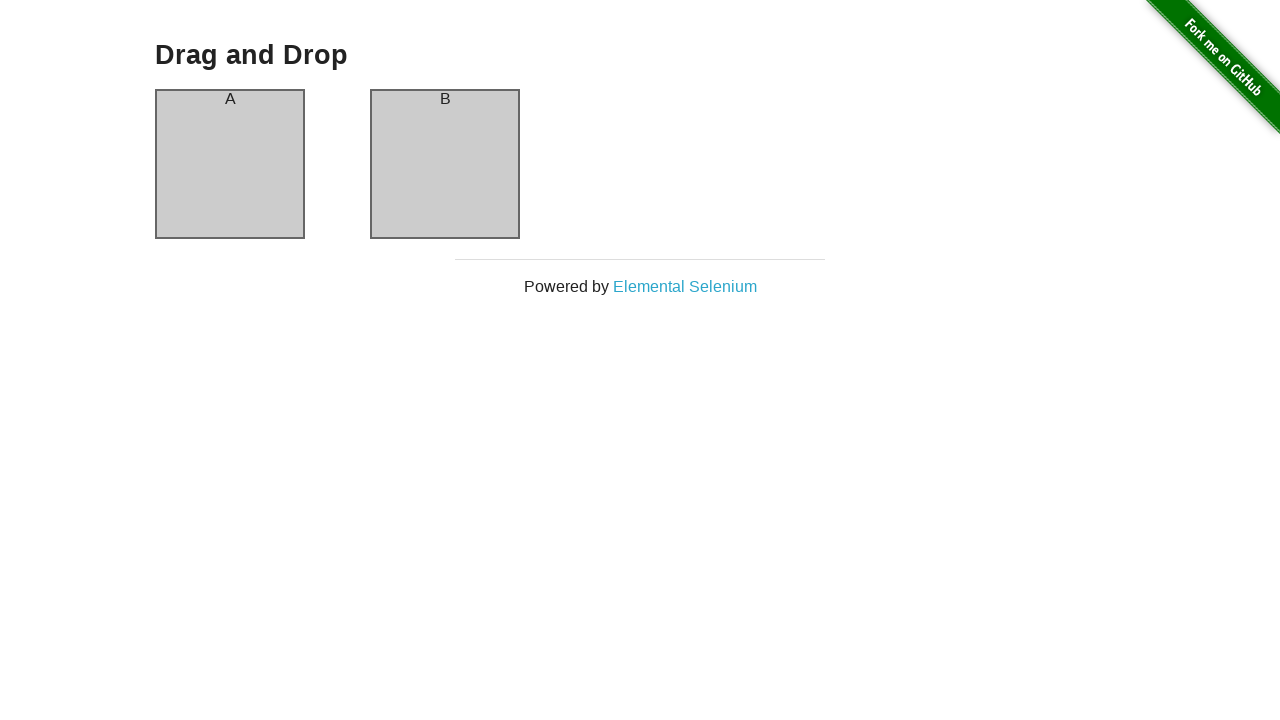

Verified element B is back to original text 'B'
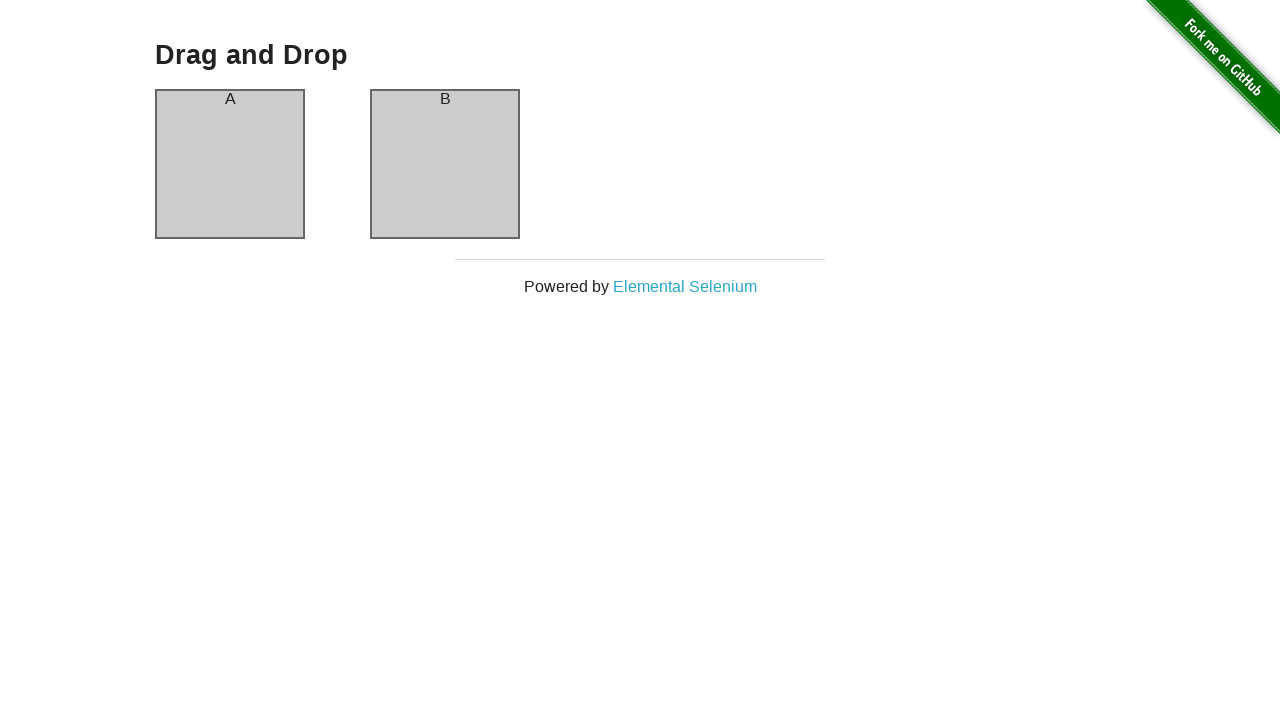

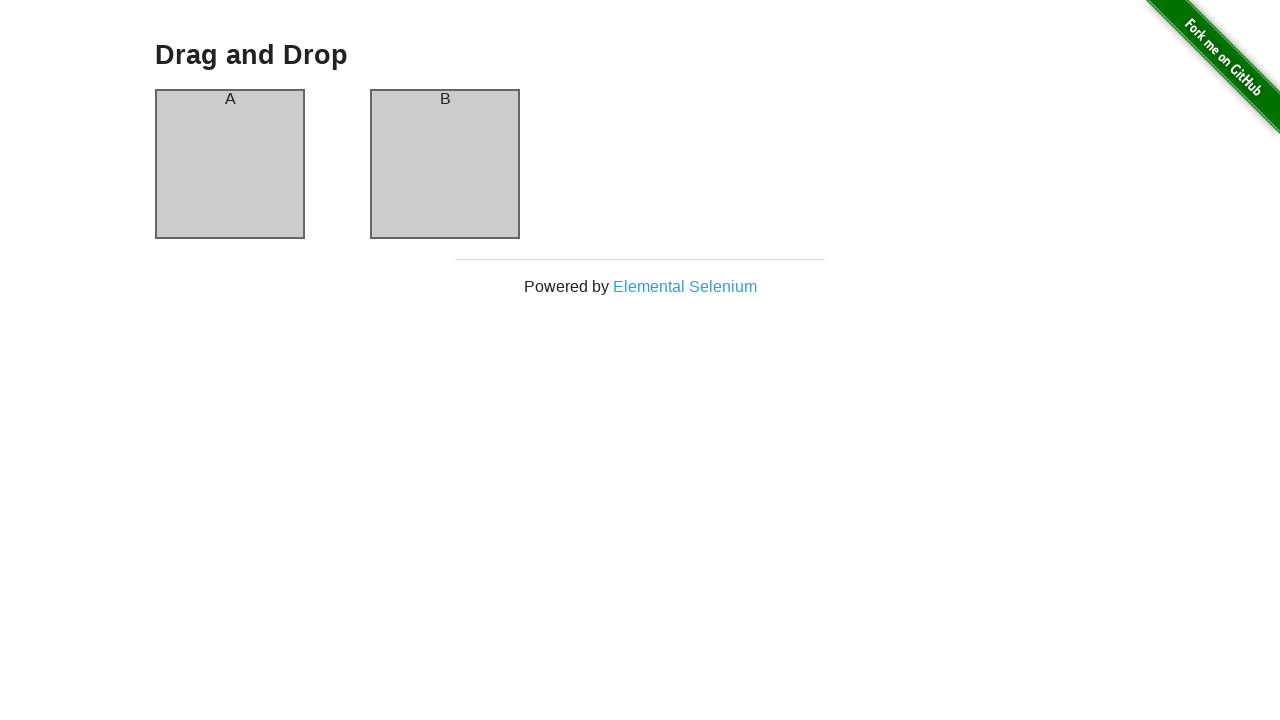